Tests the product sorting dropdown functionality on a demo e-commerce site by clicking the sort selector and selecting a sorting option.

Starting URL: https://www.bstackdemo.com/

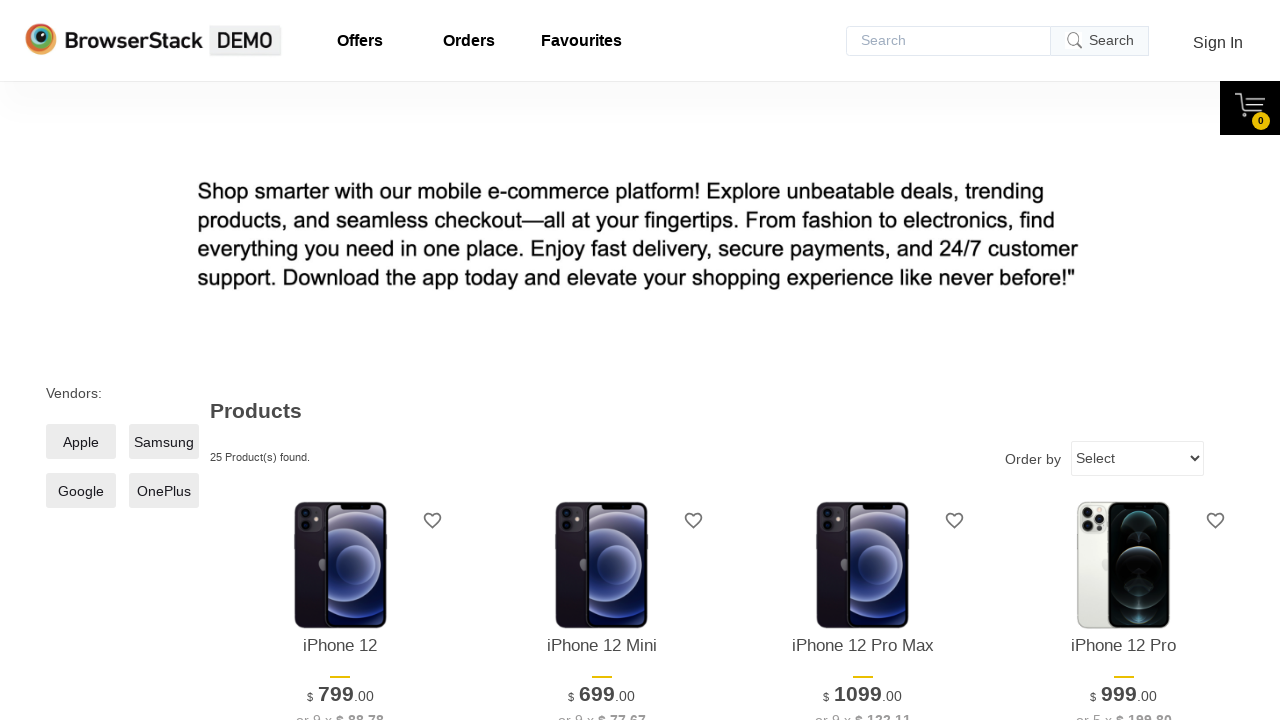

Clicked on the sorting dropdown selector at (1138, 458) on select
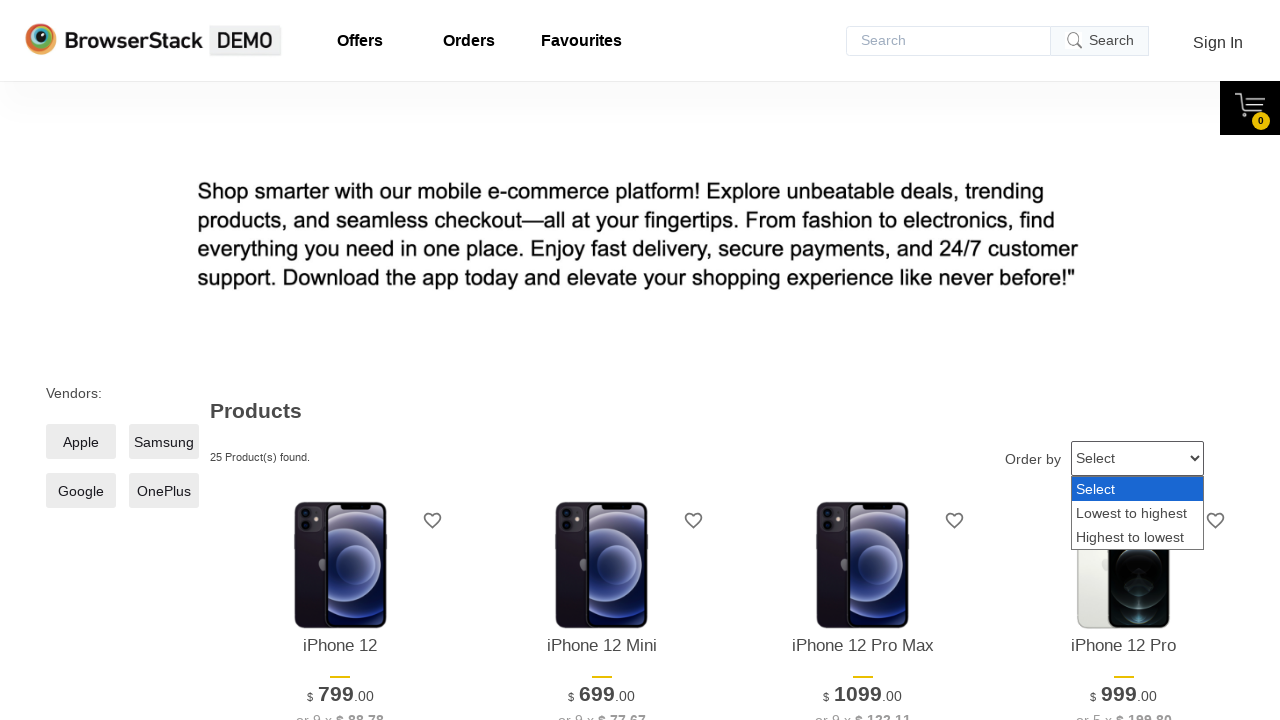

Selected 'Highest to lowest' sorting option on select
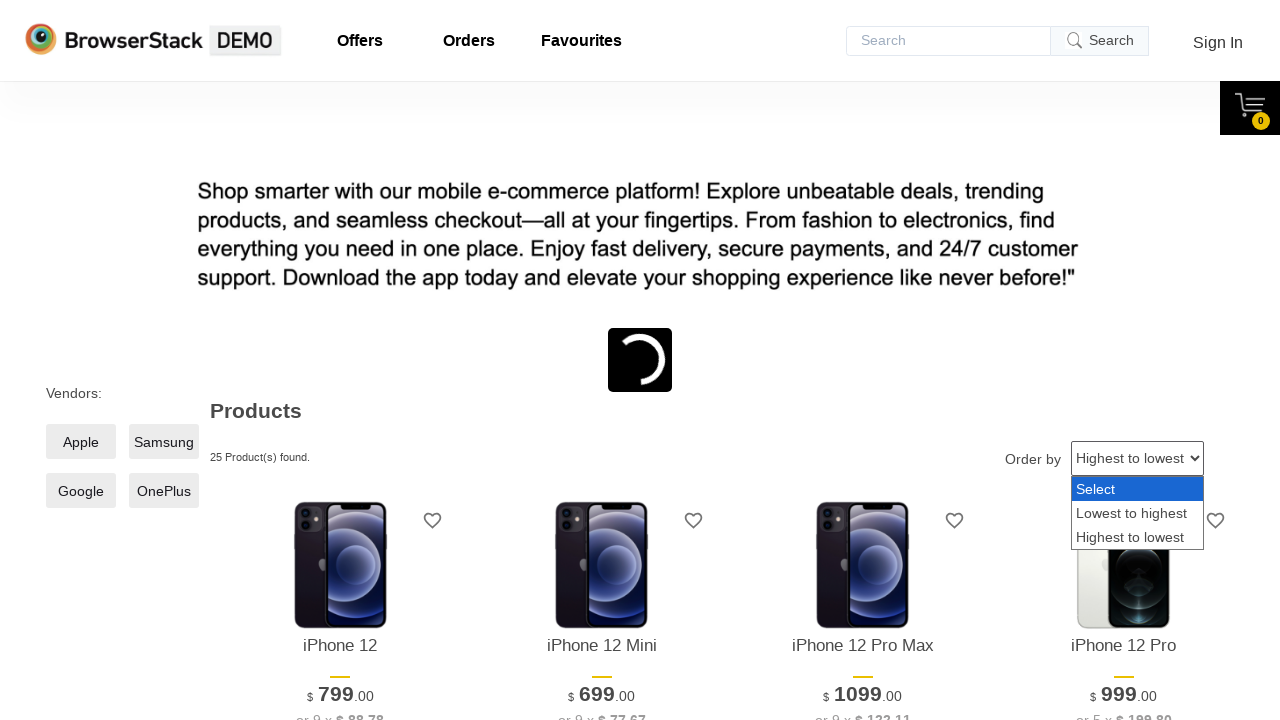

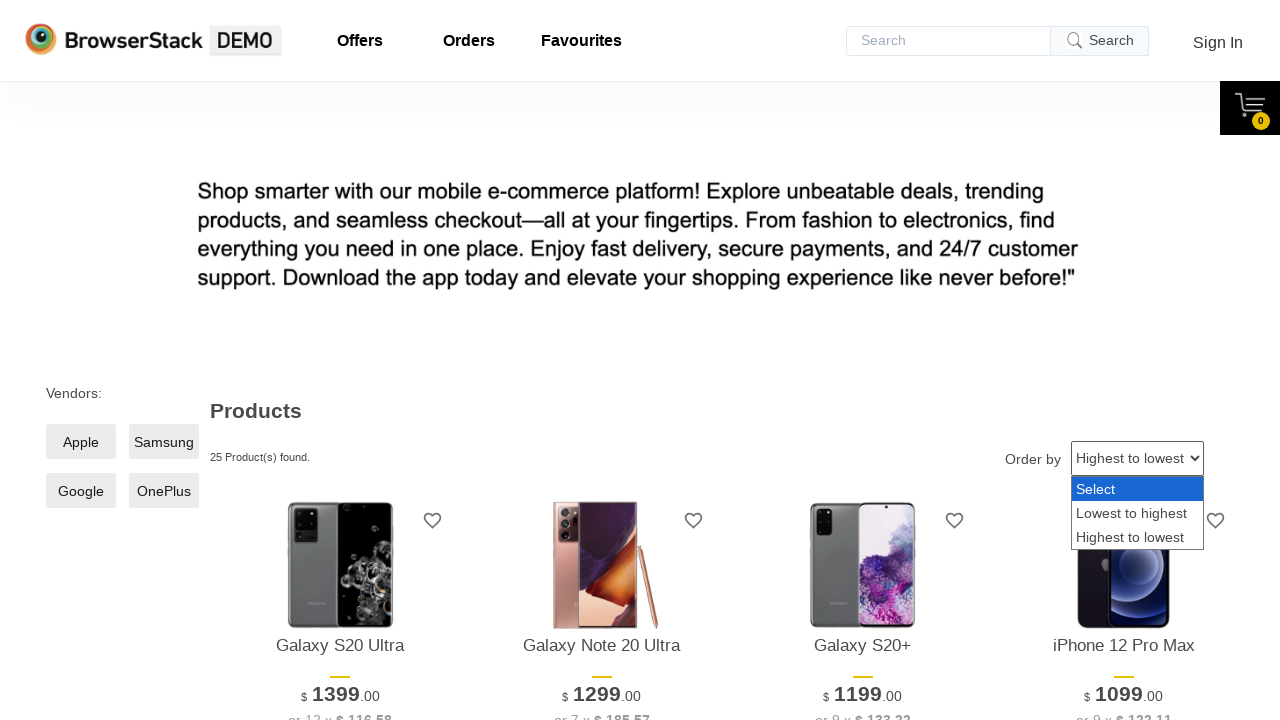